Tests checkbox functionality on an automation practice page by clicking a checkbox, verifying its selected state, clicking it again to deselect, and counting the total number of checkboxes on the page

Starting URL: https://rahulshettyacademy.com/AutomationPractice/

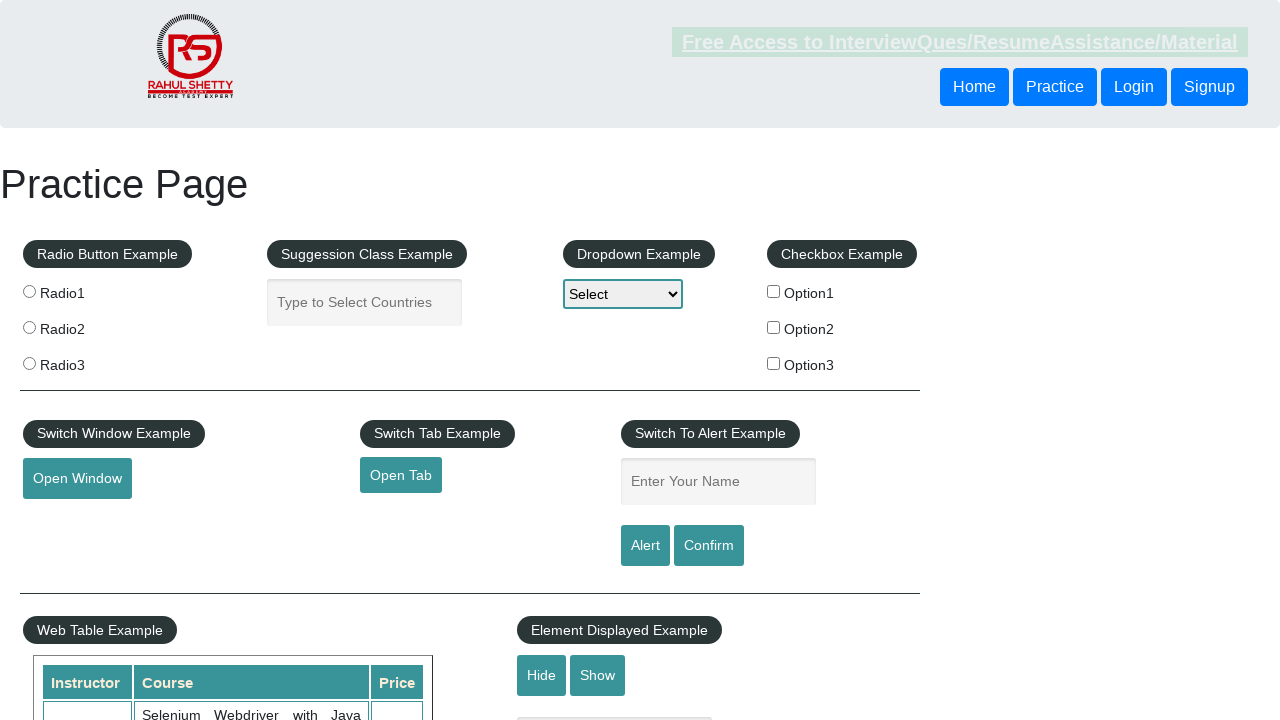

Verified checkbox is initially not selected
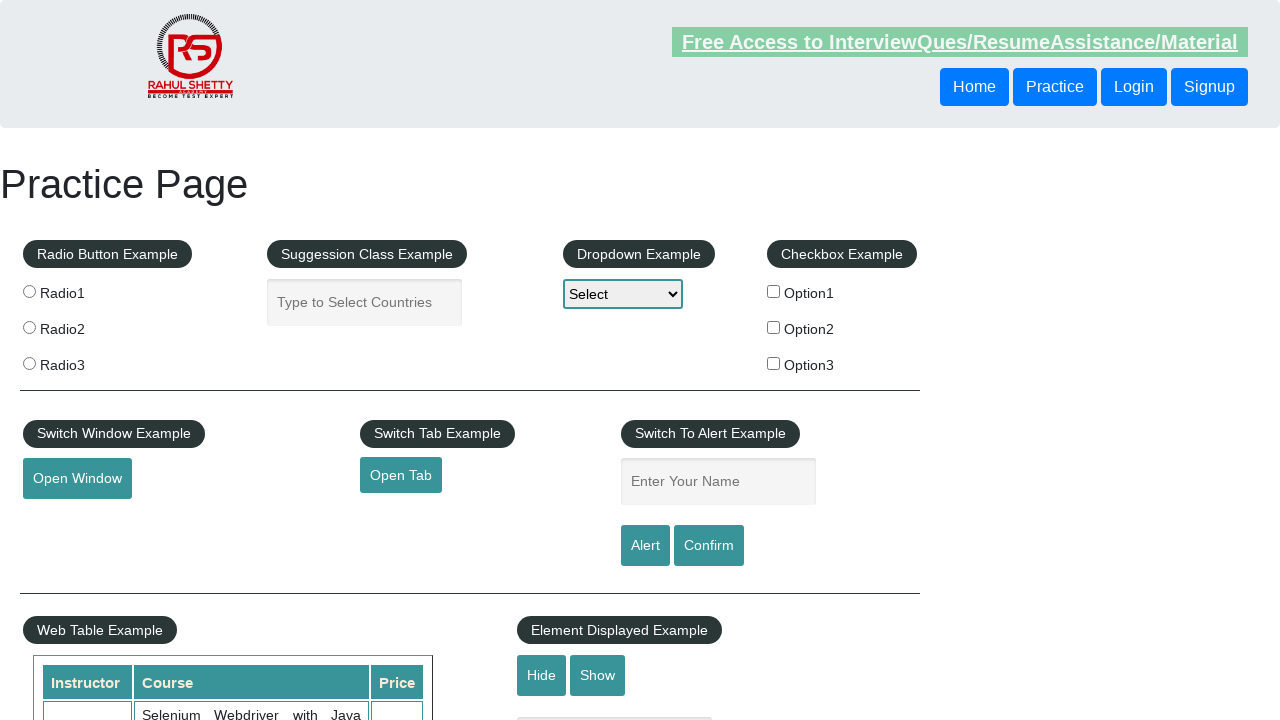

Clicked checkbox to select it at (774, 291) on input[value='option1']
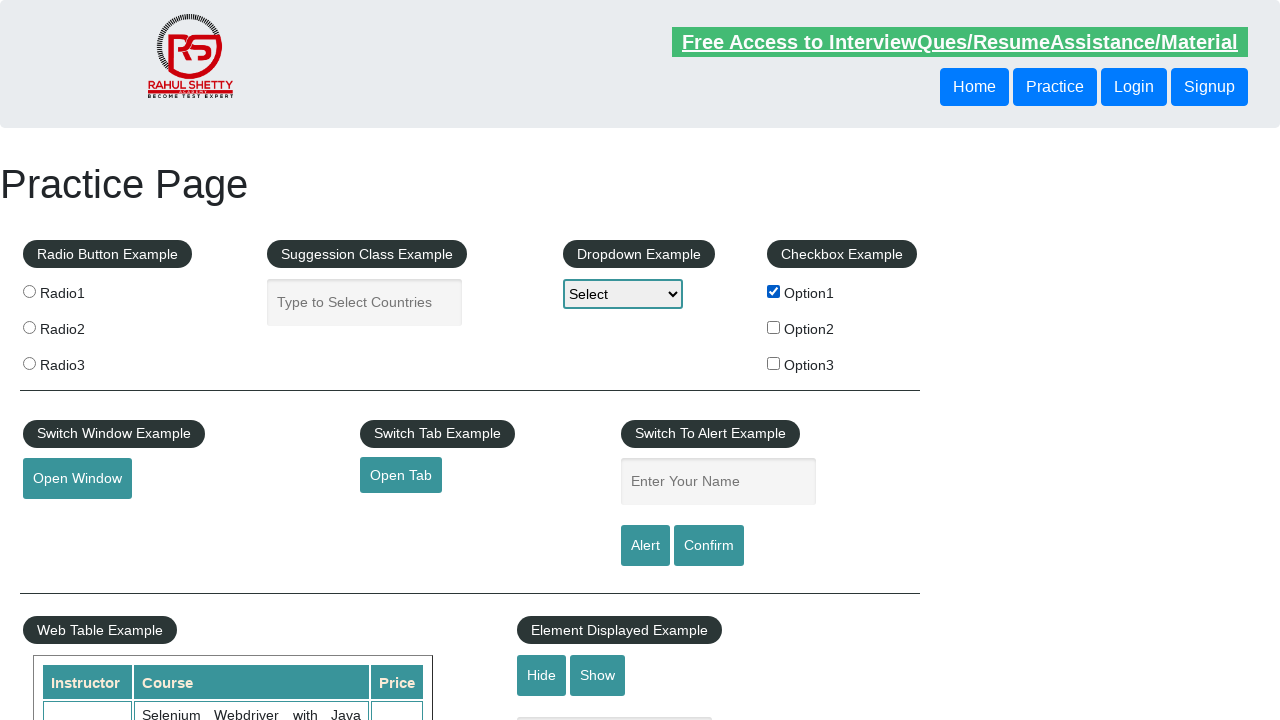

Verified checkbox is now selected
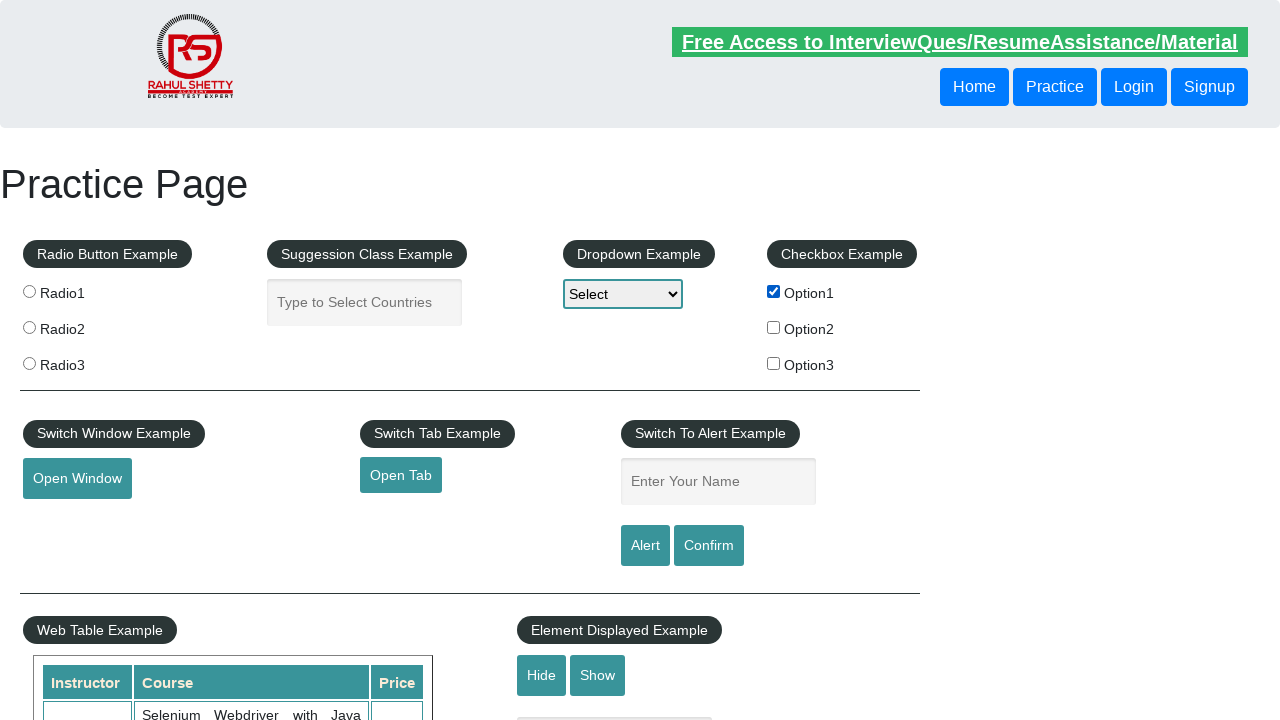

Clicked checkbox again to deselect it at (774, 291) on input[value='option1']
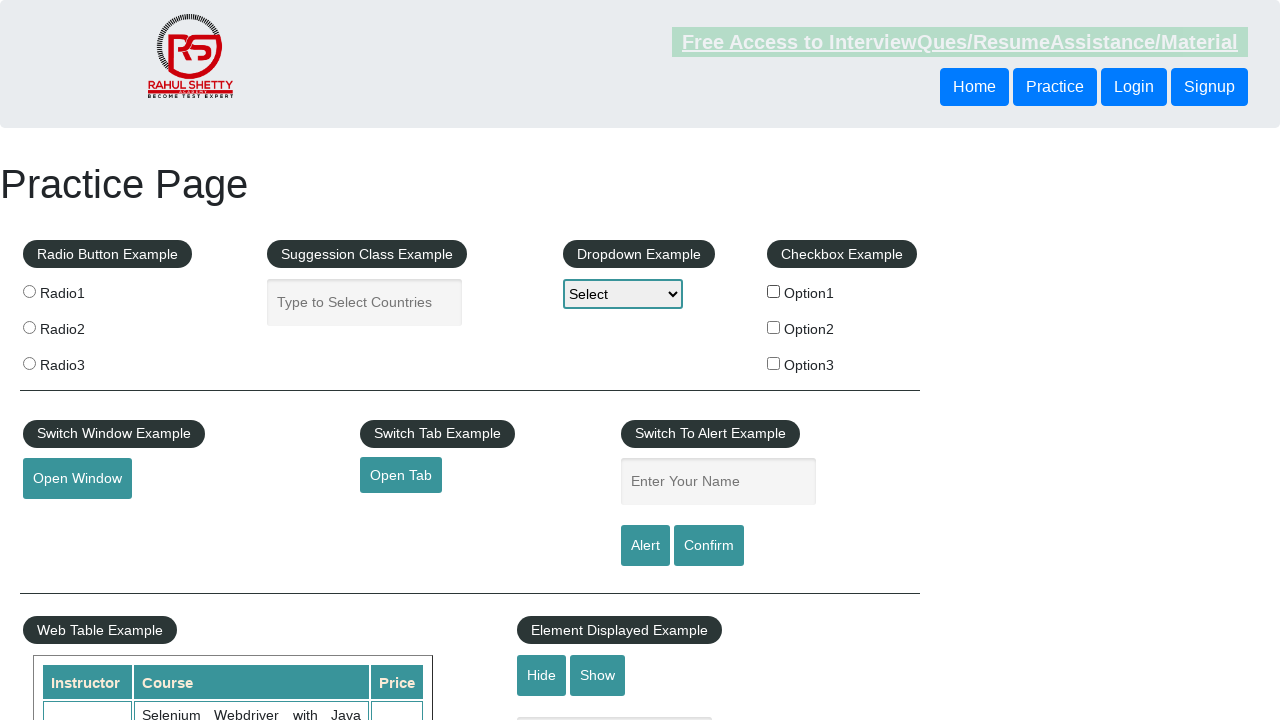

Verified checkbox is now deselected
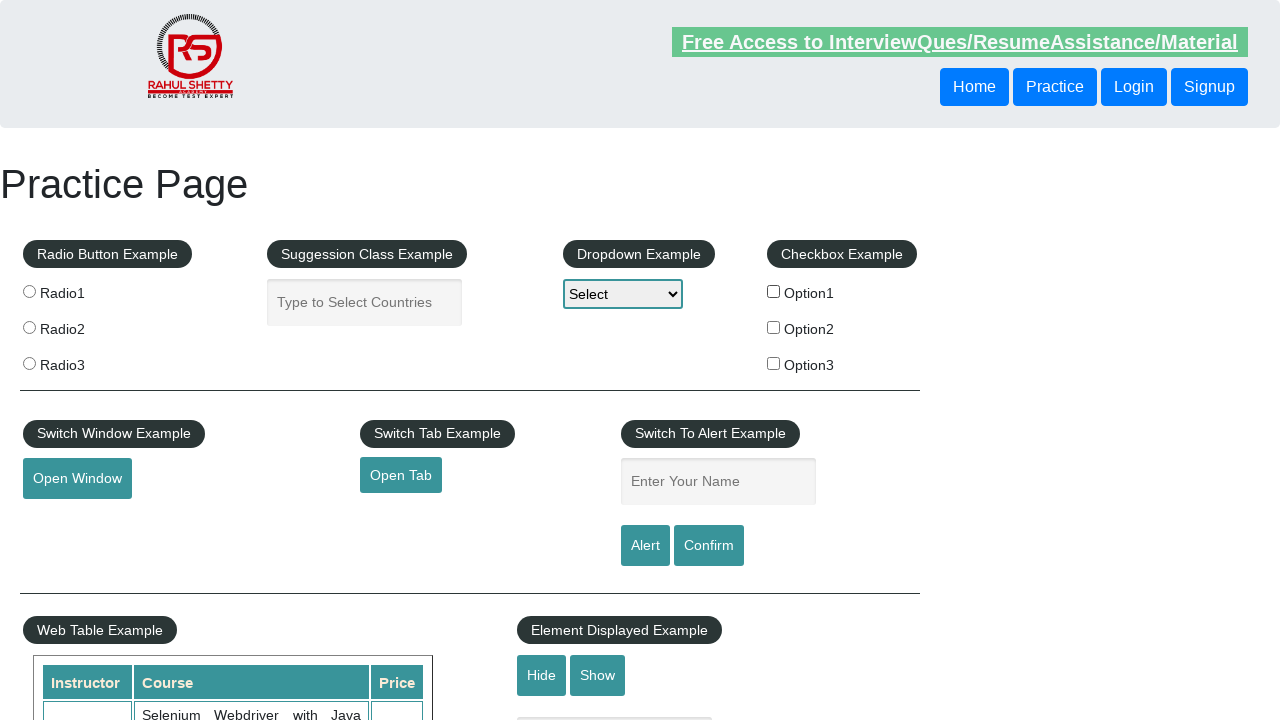

Counted total checkboxes on page: 3
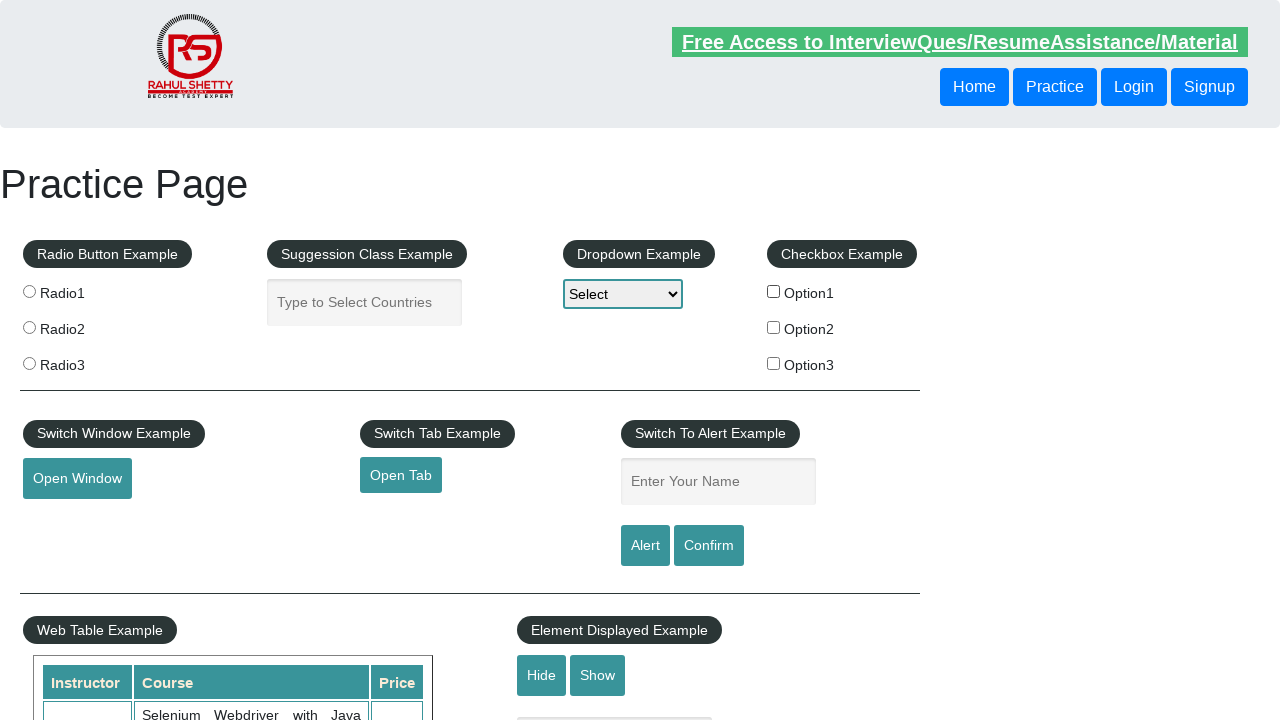

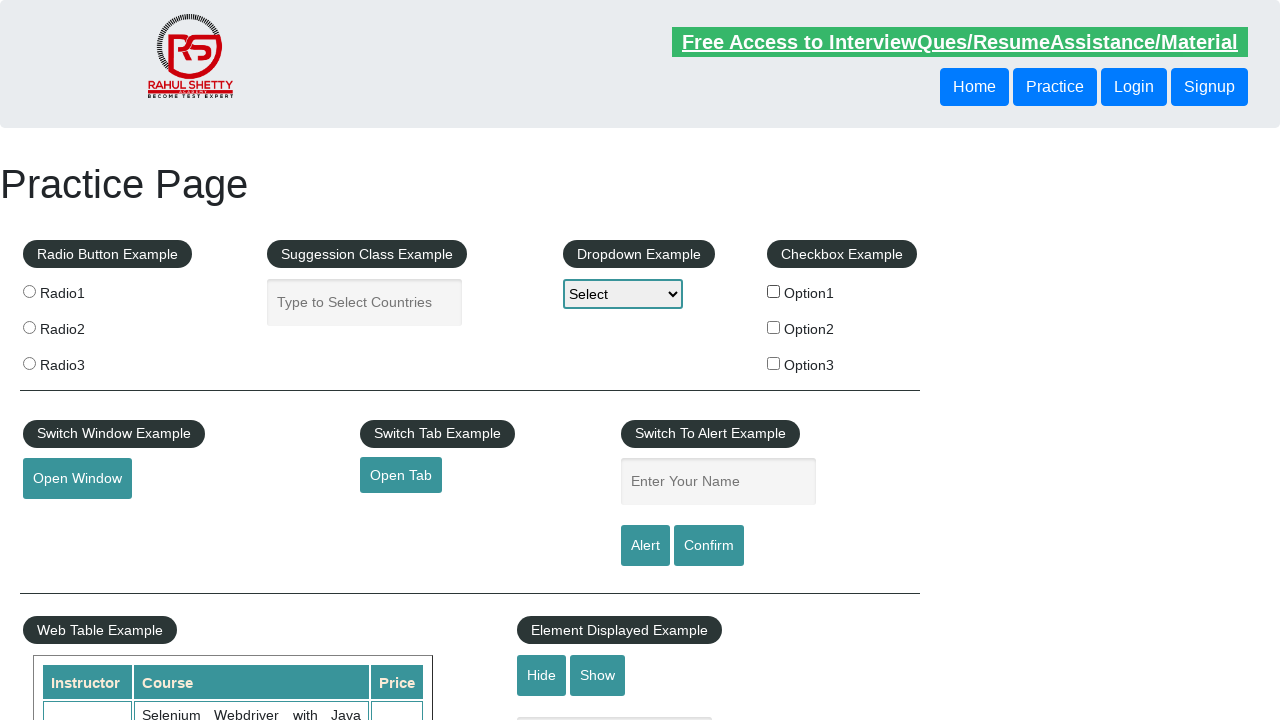